Tests selecting a country from dropdown and verifies the selected value is correct

Starting URL: https://letcode.in/dropdowns

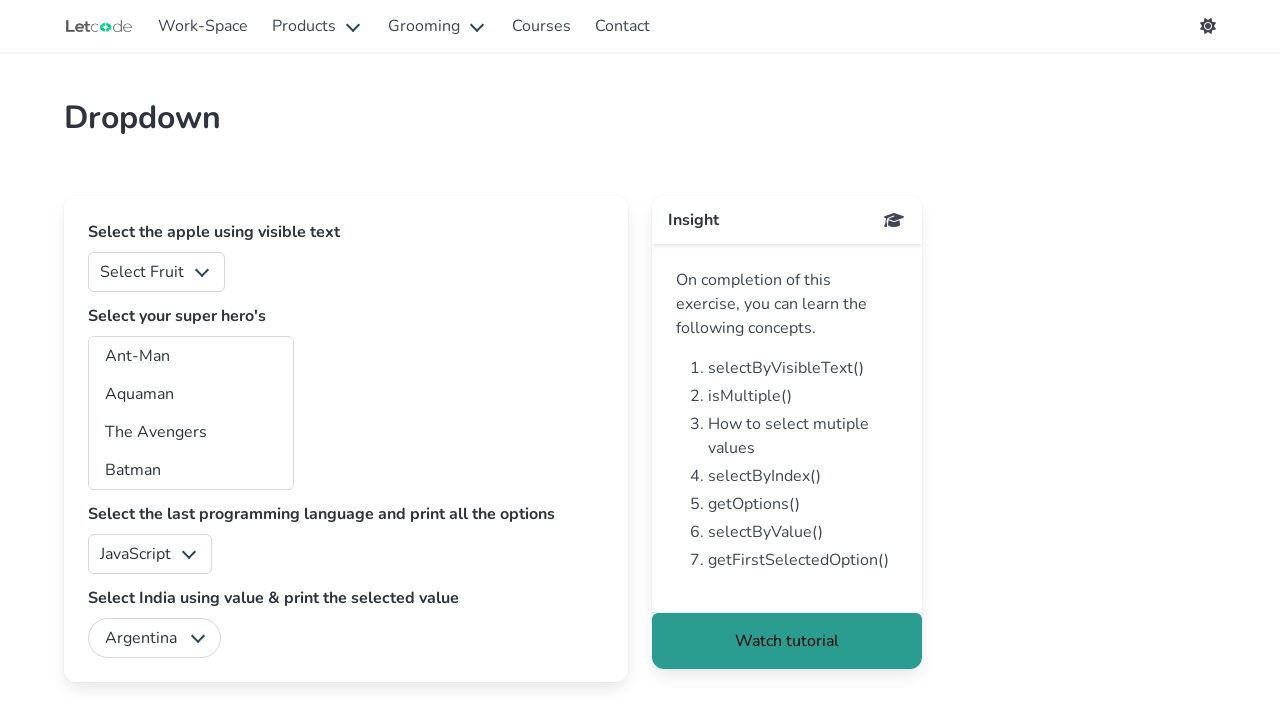

Navigated to dropdowns page
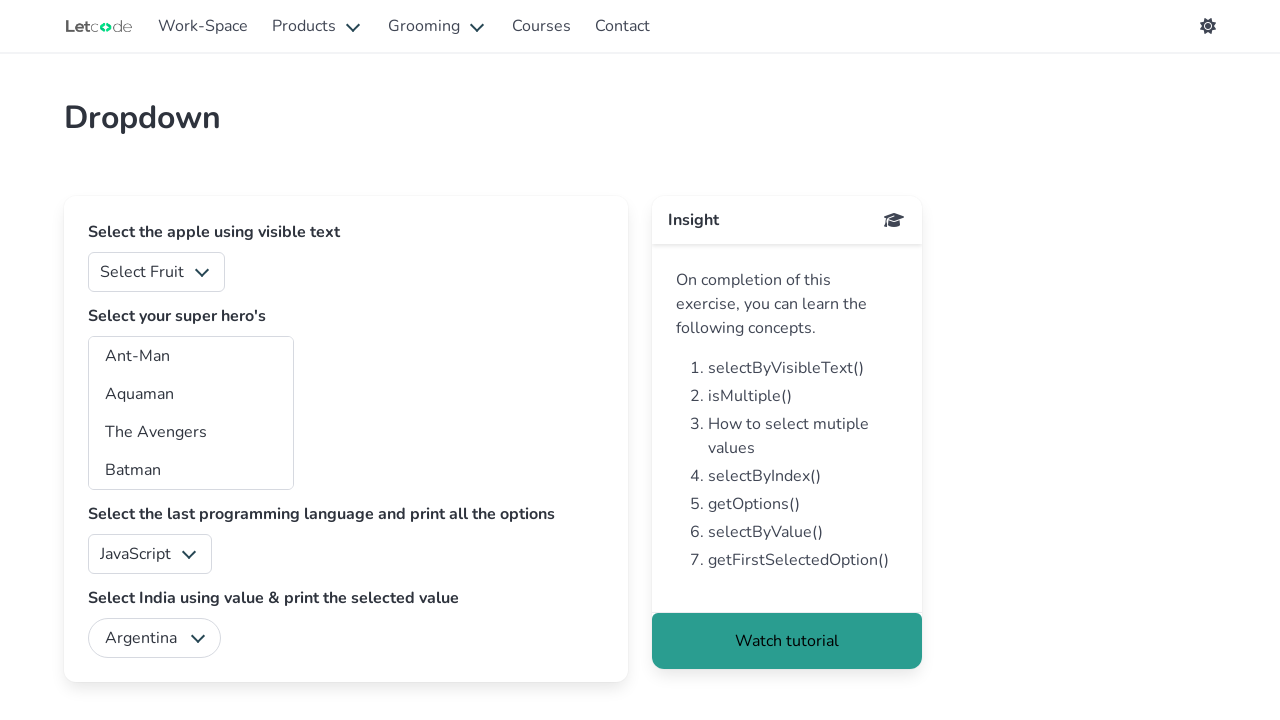

Selected 'India' from country dropdown on #country
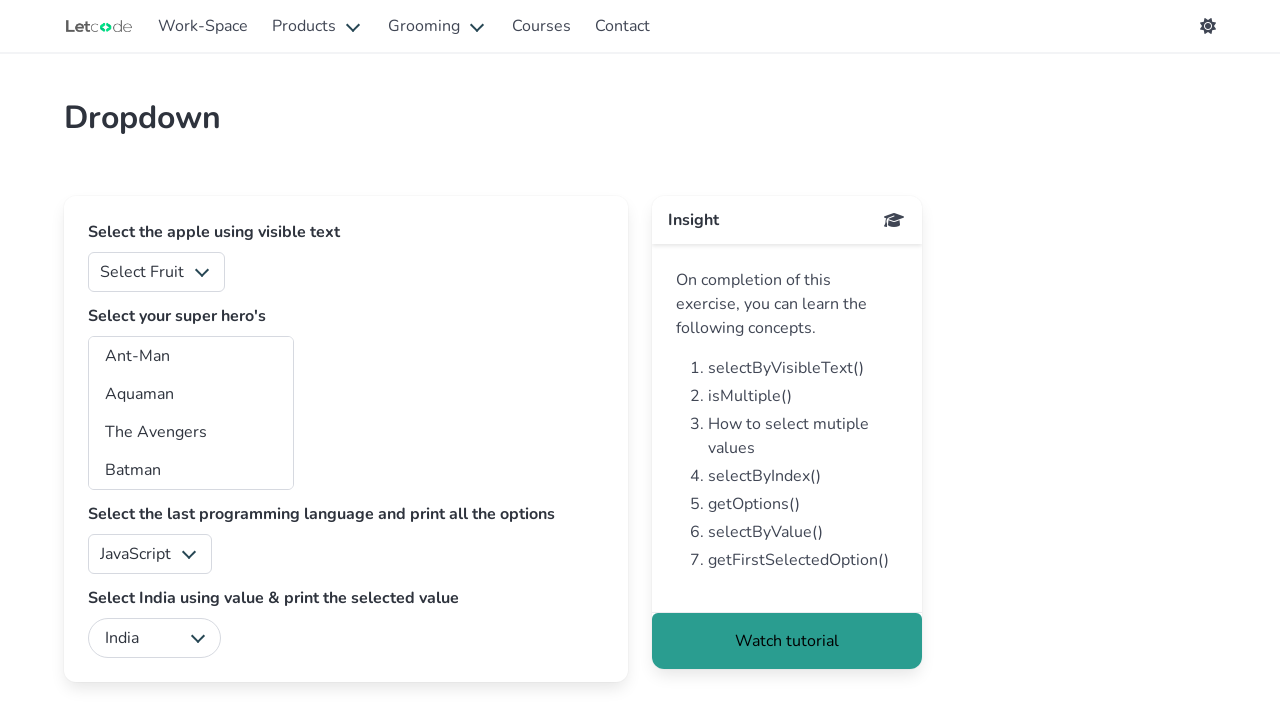

Retrieved selected value from country dropdown
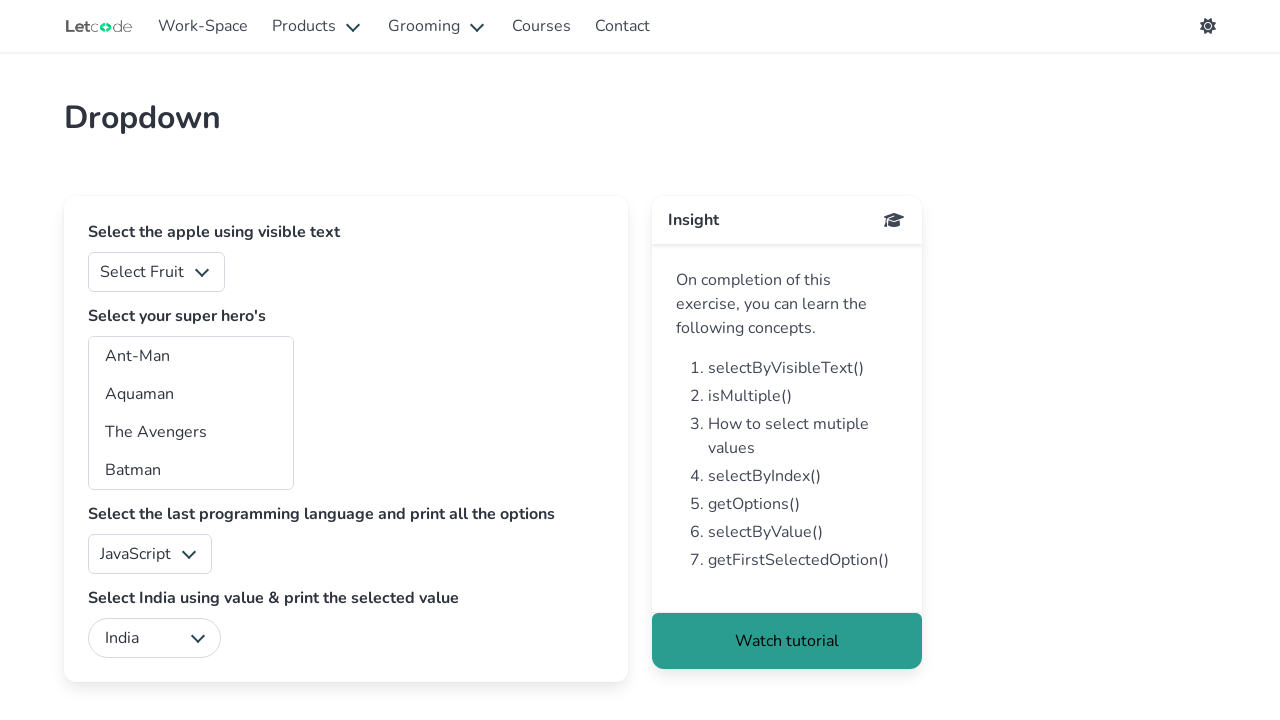

Verified that selected value is 'India' - assertion passed
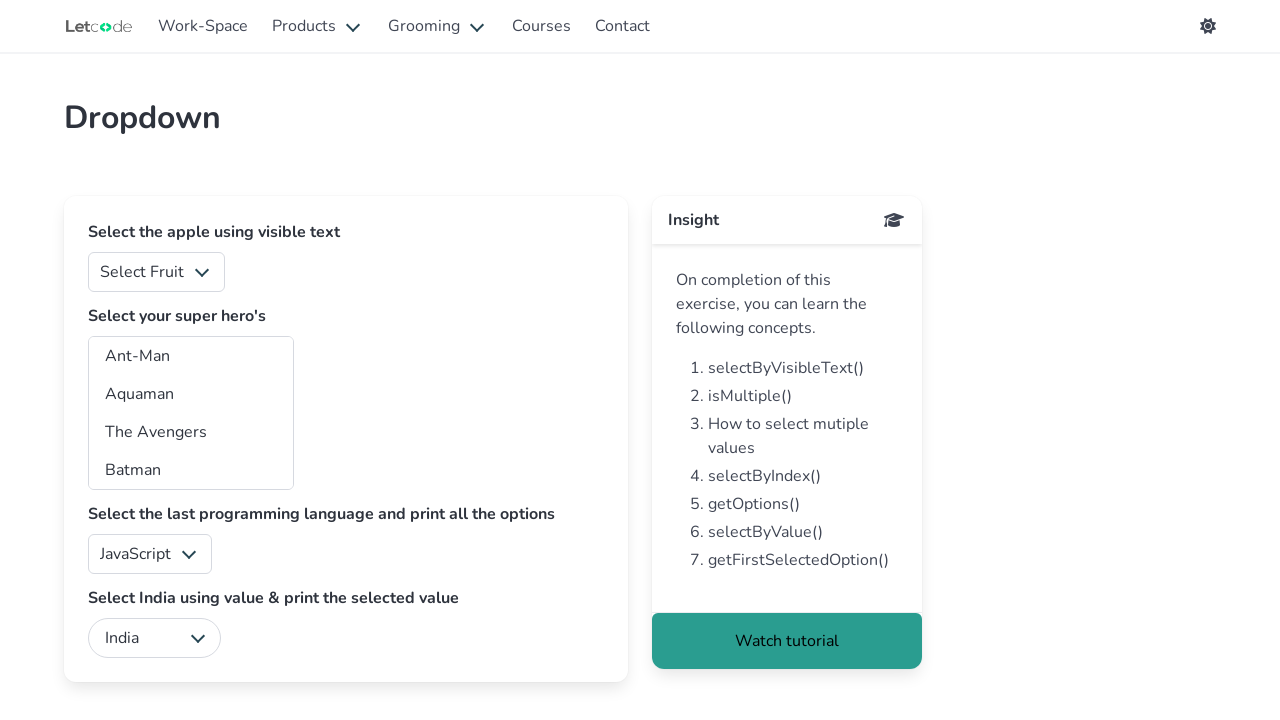

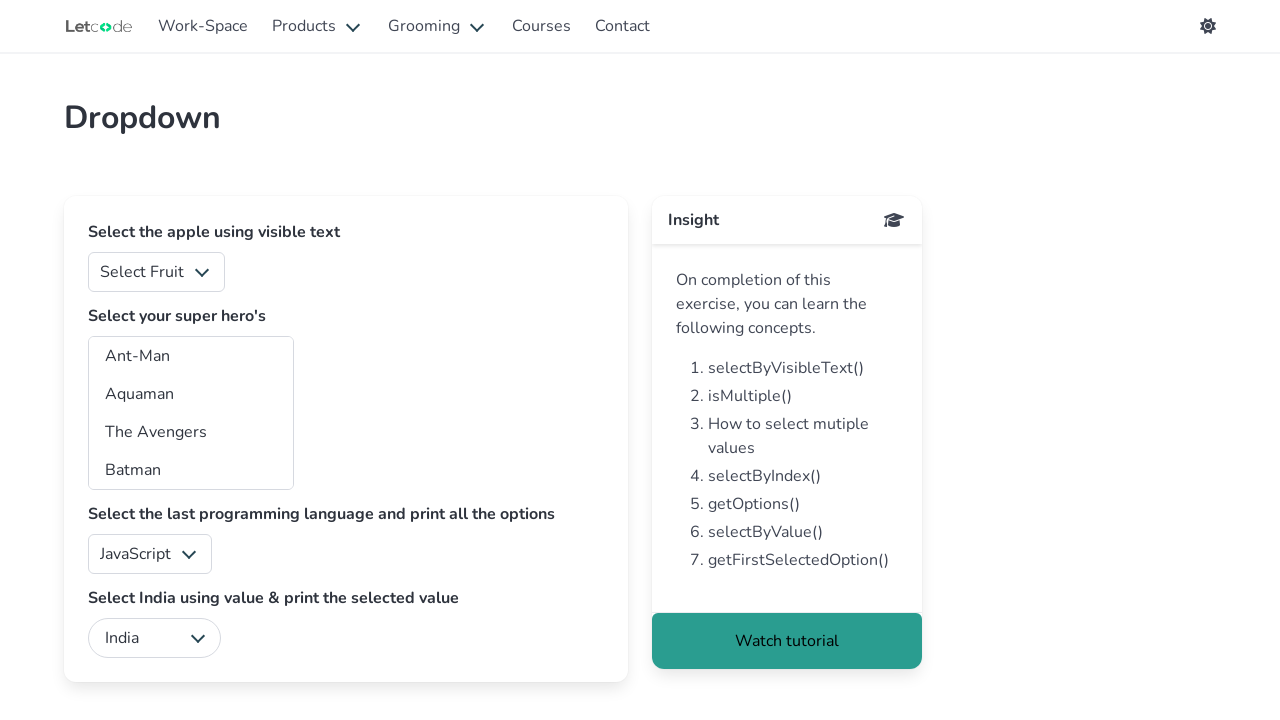